Tests that clicking login button with empty username and password fields shows the error message "Epic sadface: Username is required"

Starting URL: https://www.saucedemo.com/

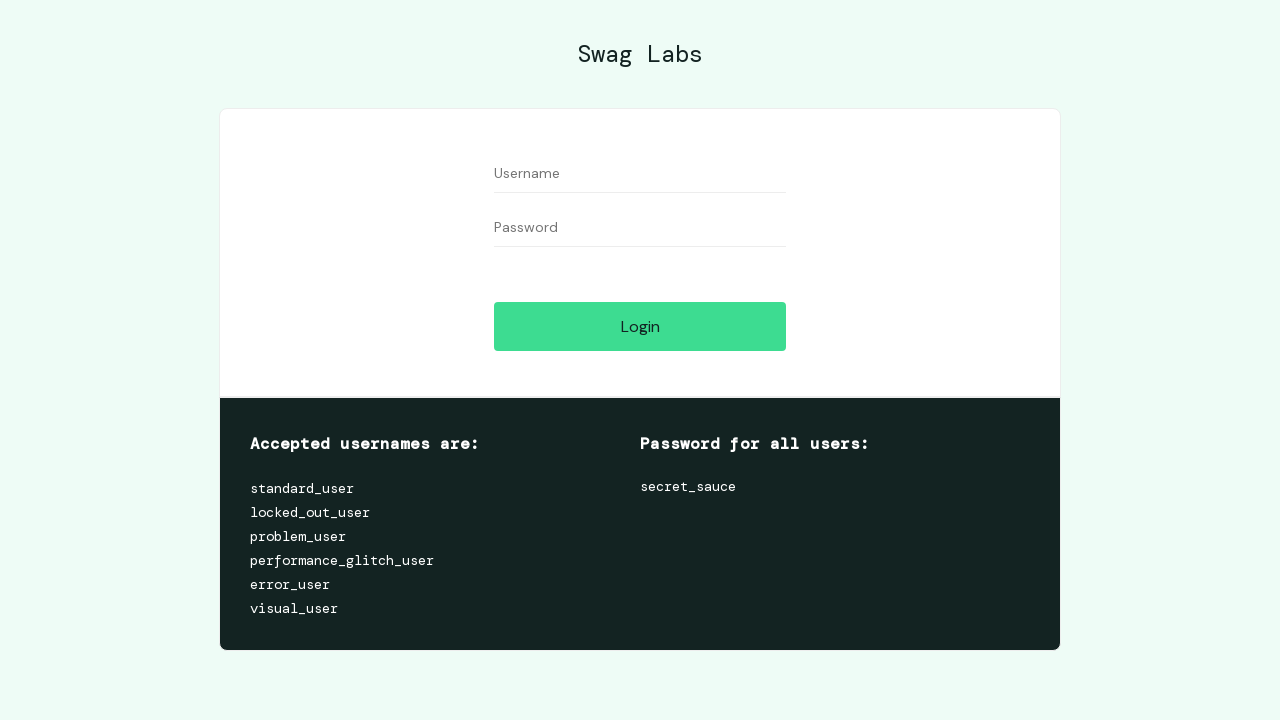

Clicked login button with empty username and password fields at (640, 326) on #login-button
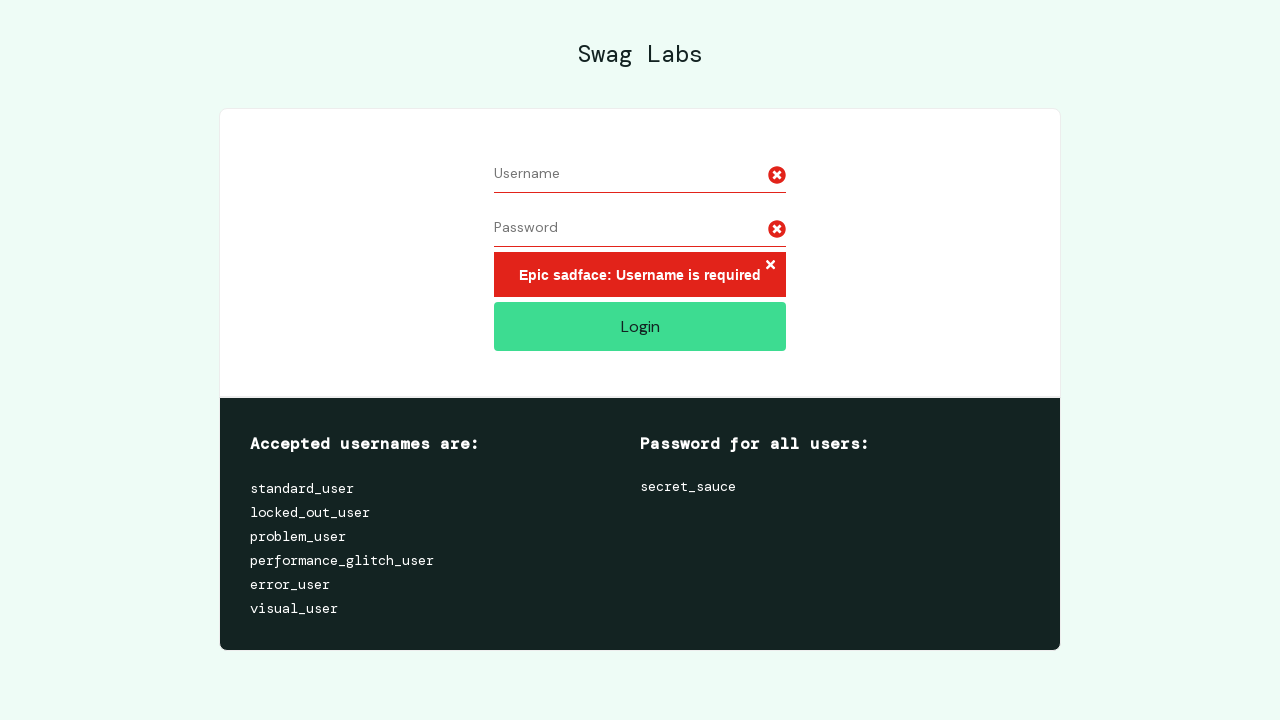

Error message container appeared
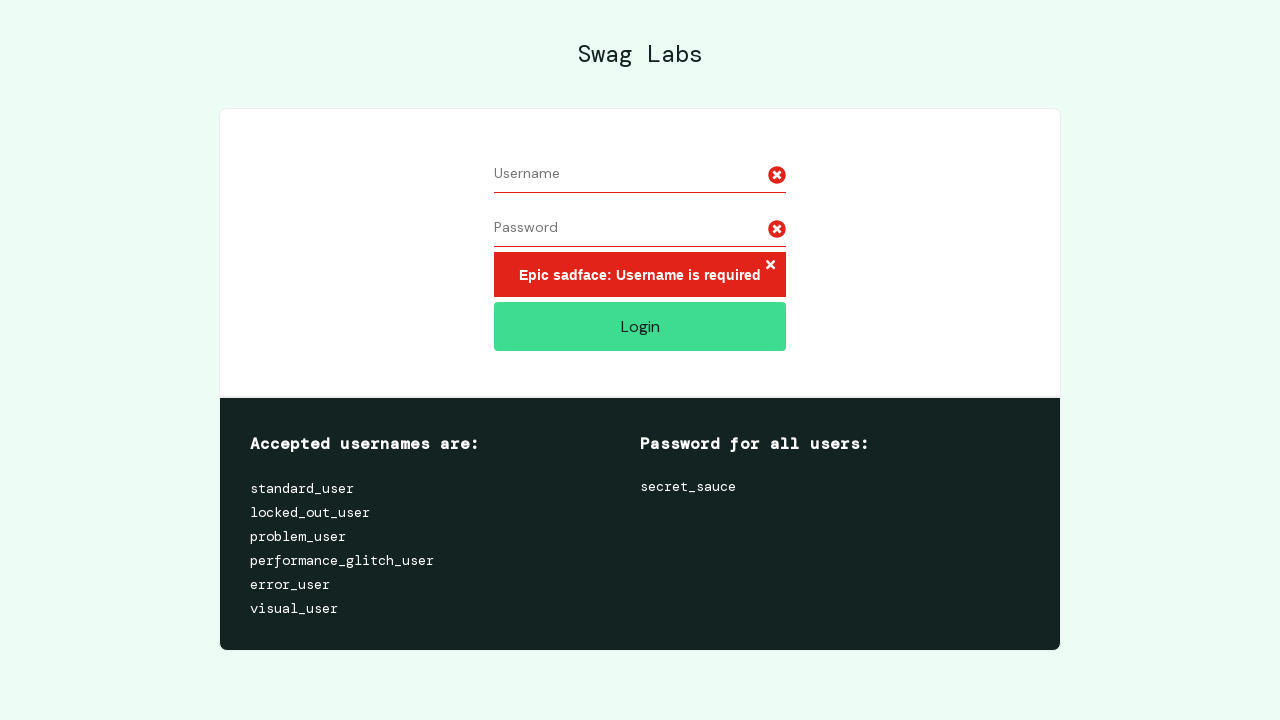

Retrieved error message text: 'Epic sadface: Username is required'
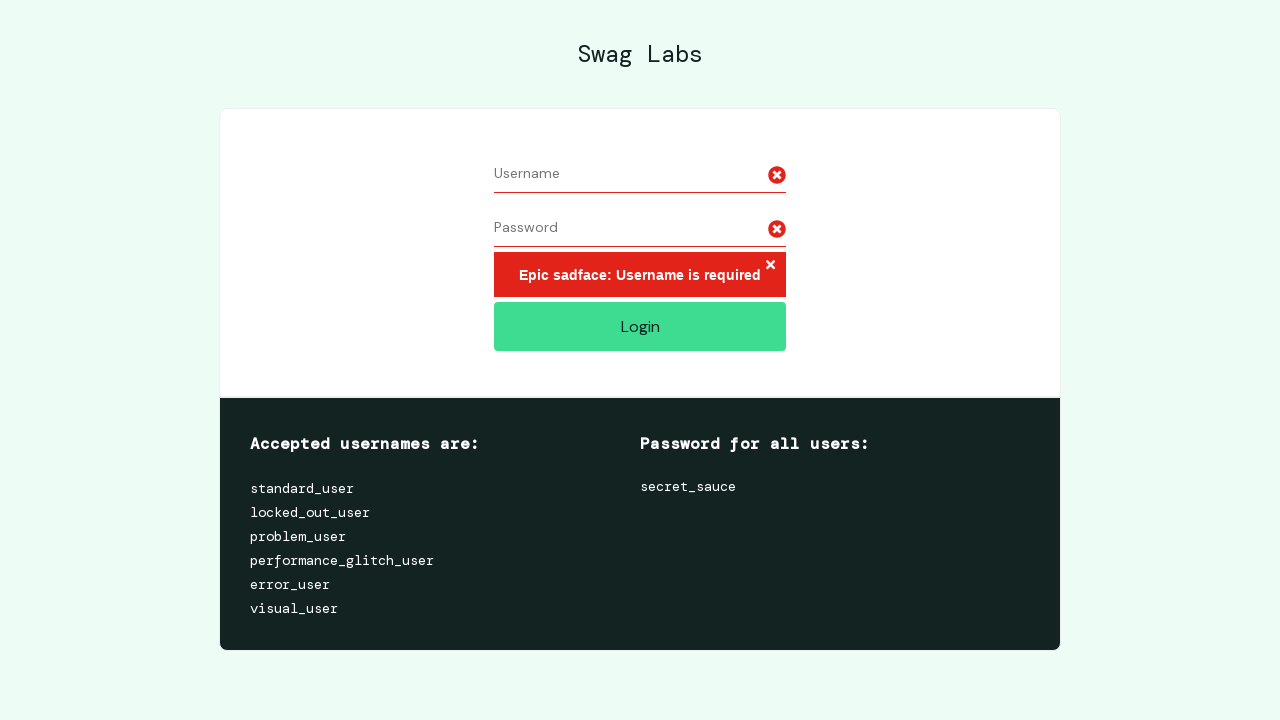

Verified error message 'Epic sadface: Username is required' is displayed
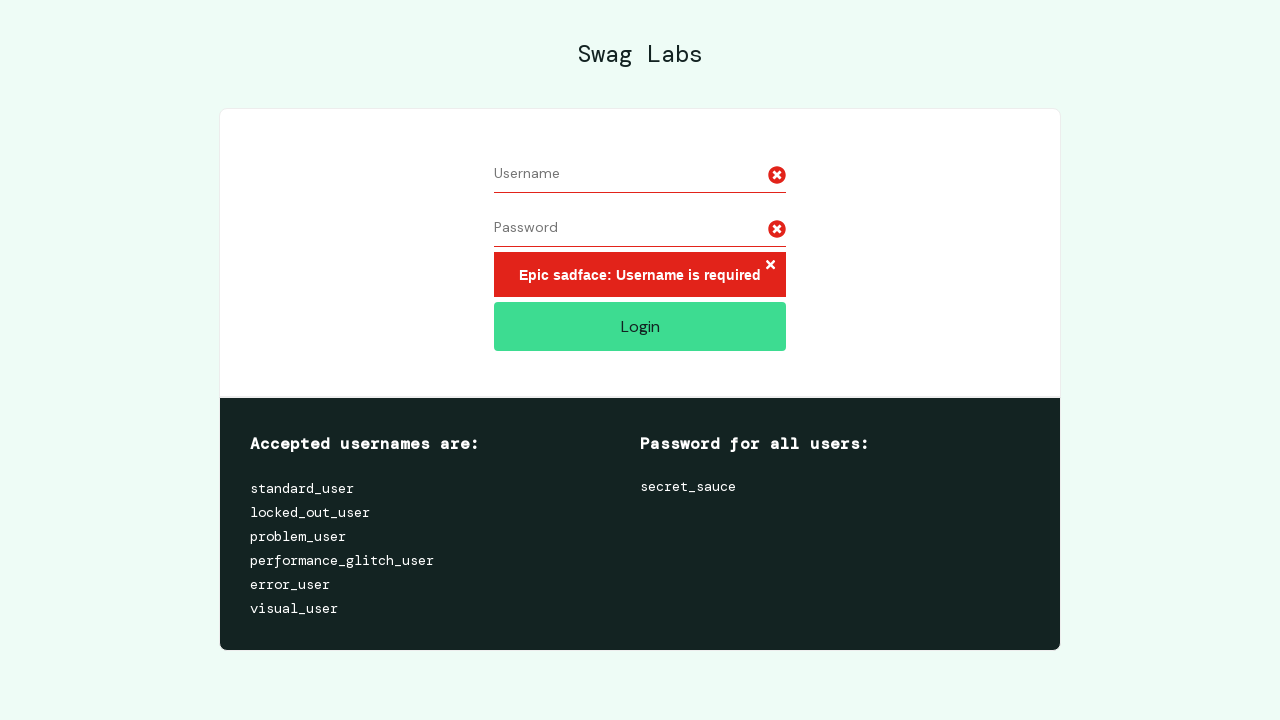

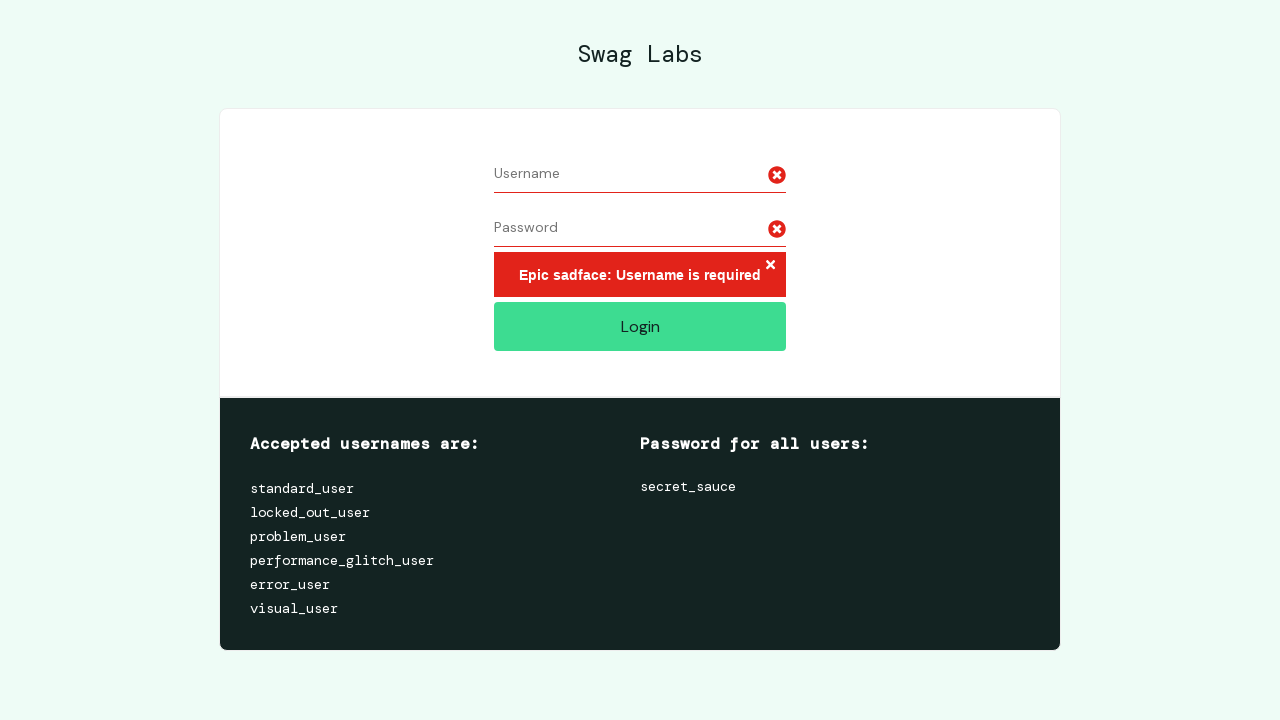